Tests drag and drop functionality by dragging an image element into a box element

Starting URL: https://formy-project.herokuapp.com/dragdrop

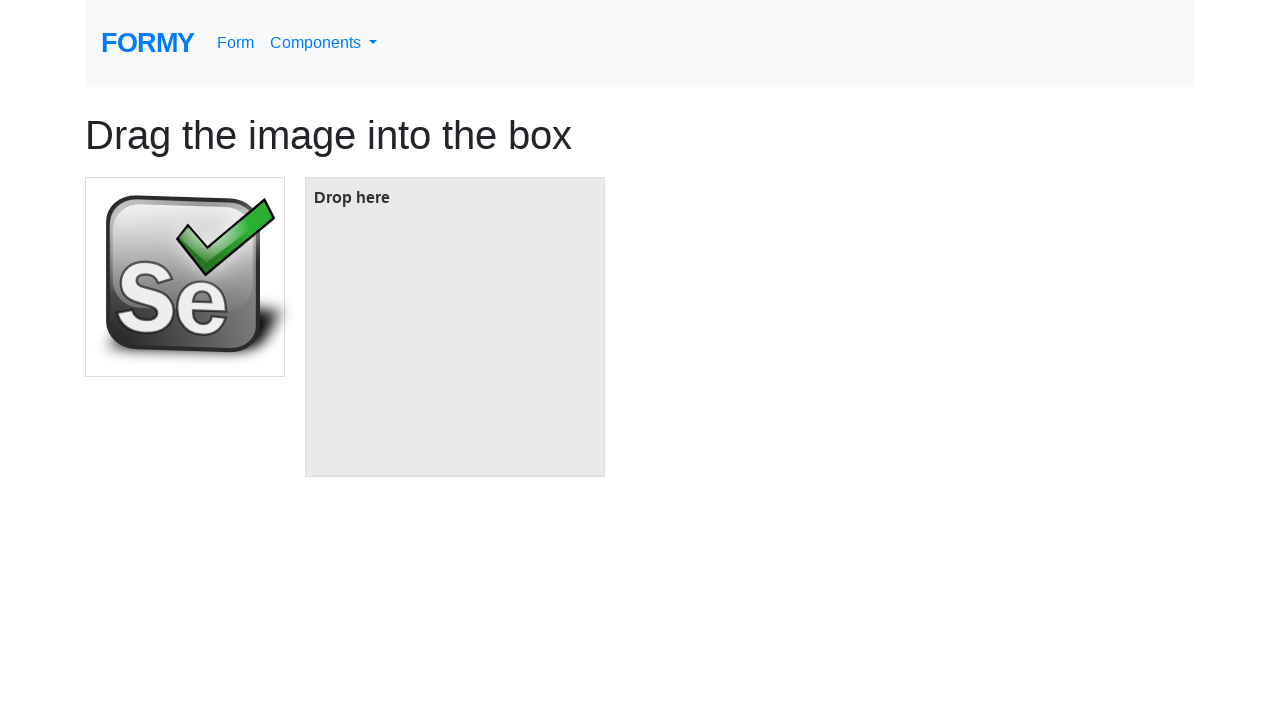

Located image element for dragging
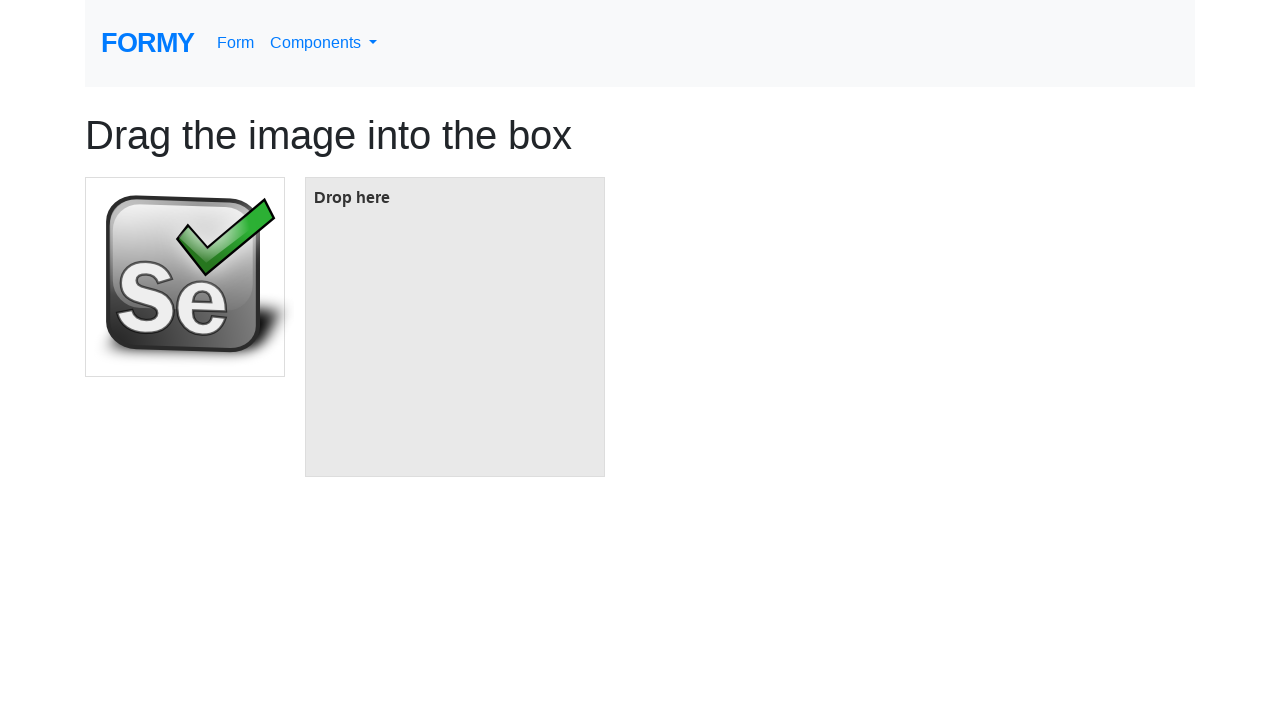

Located target box element
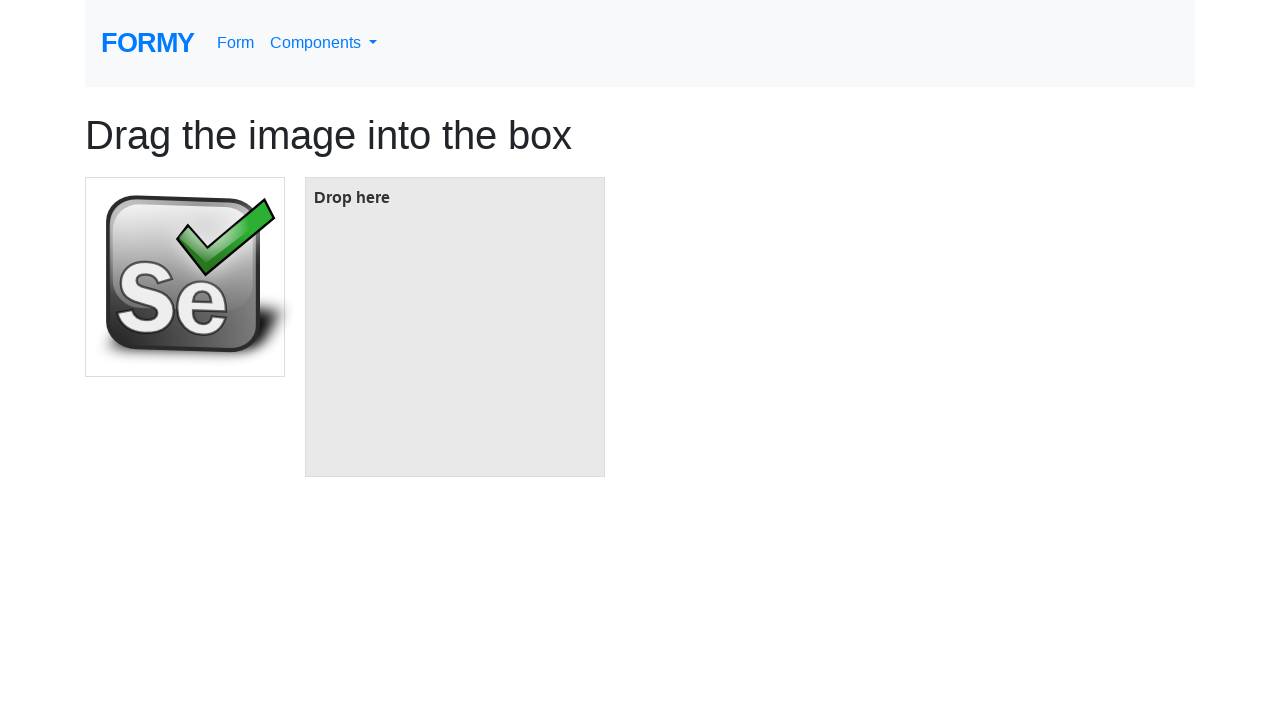

Dragged image element into box element at (455, 327)
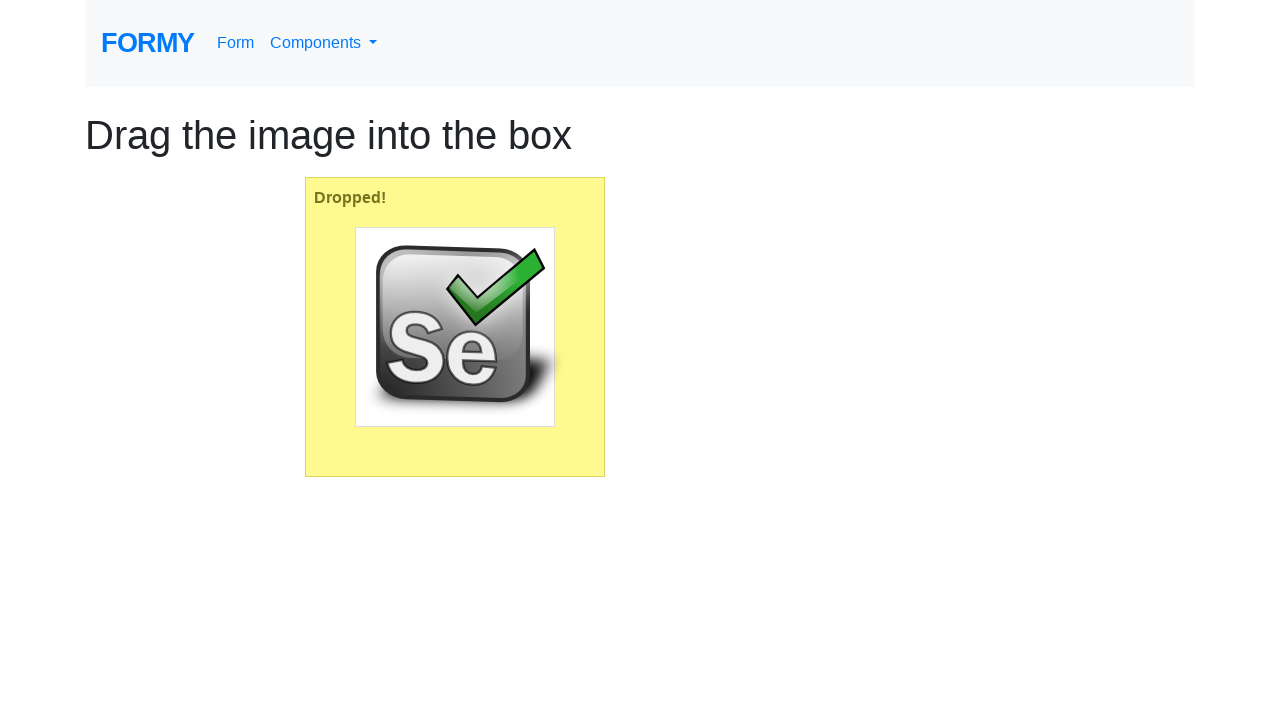

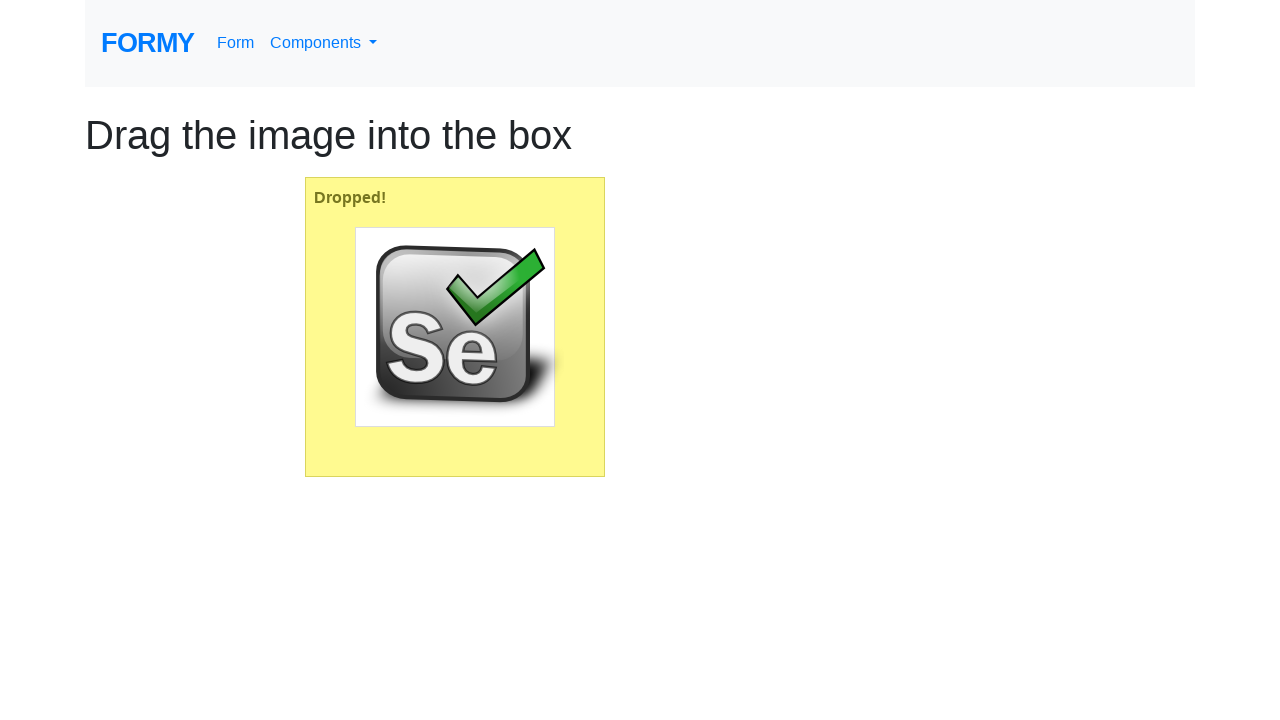